Verifies that the GeeksforGeeks homepage loads with the correct page title

Starting URL: https://www.geeksforgeeks.org/

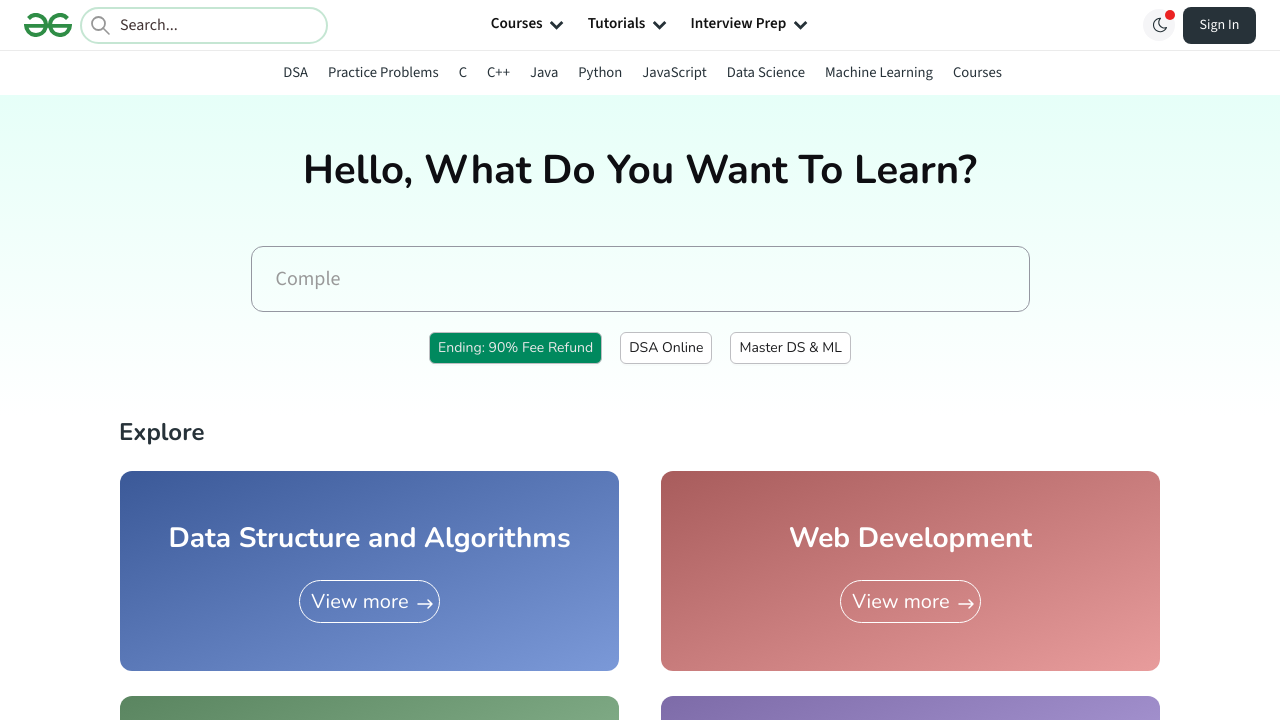

Waited for page to load with domcontentloaded state
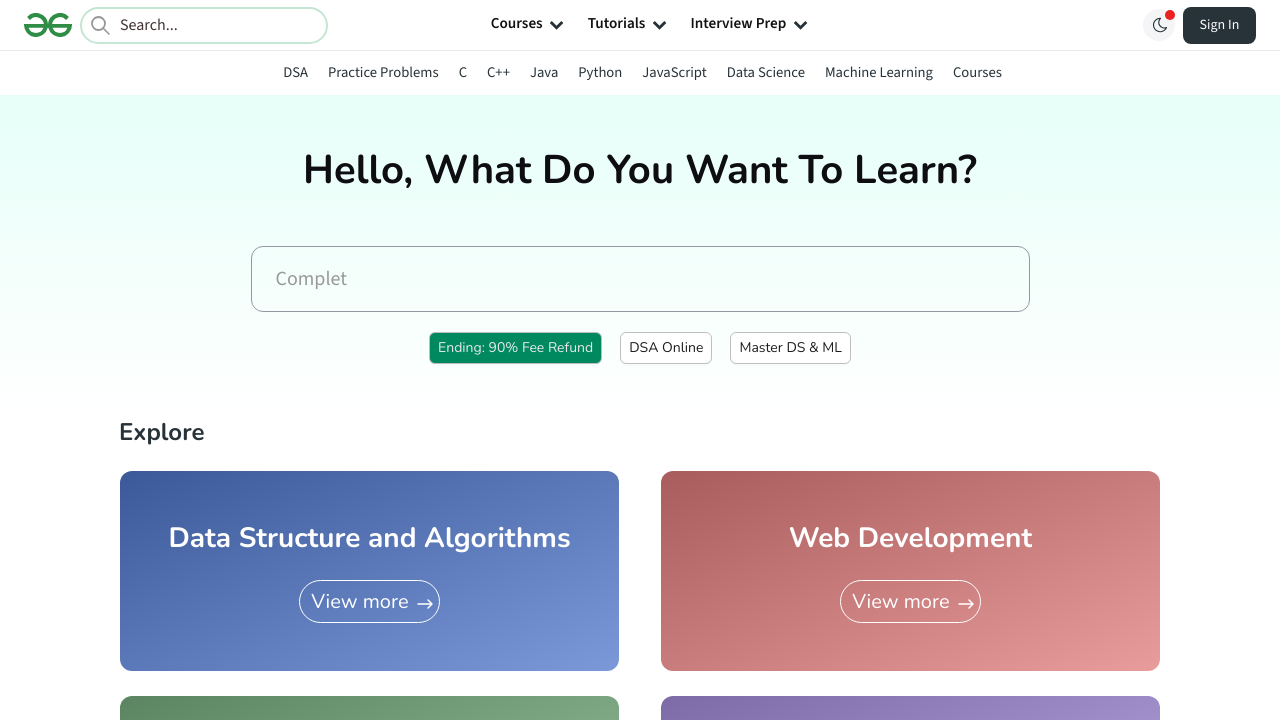

Retrieved page title
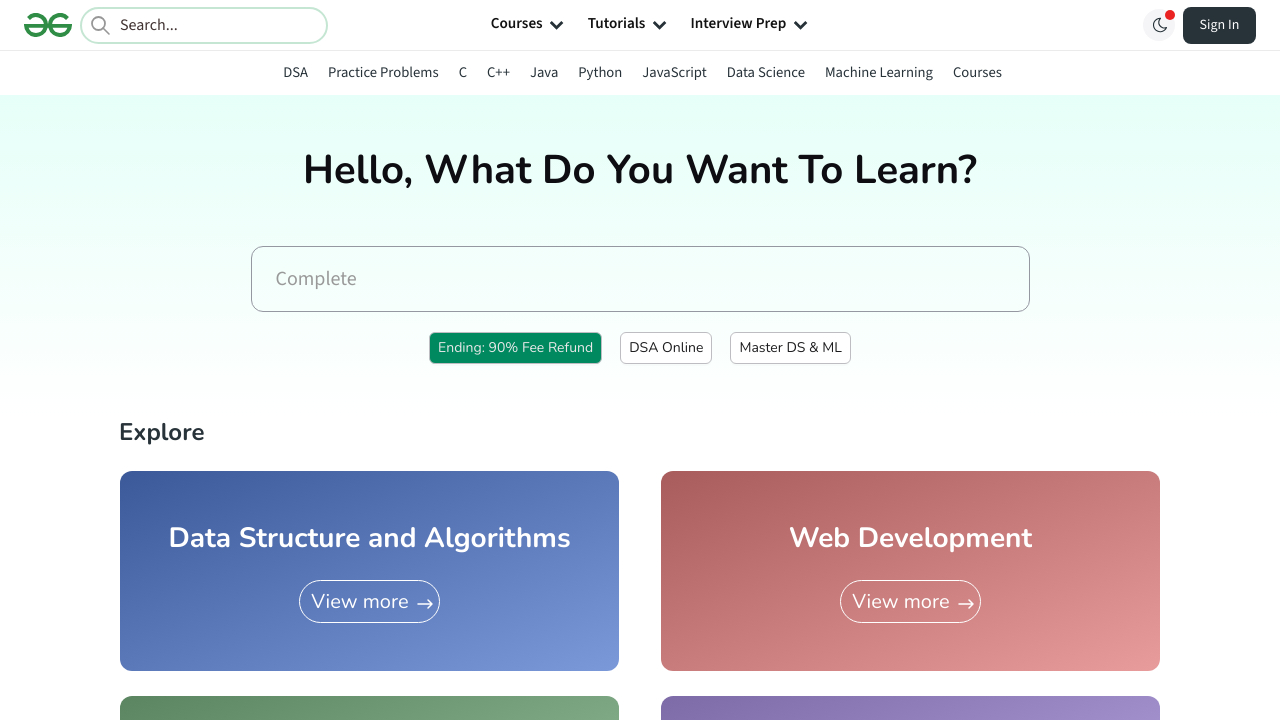

Verified that page title contains expected text 'GeeksforGeeks | Your All-in-One Learning Portal'
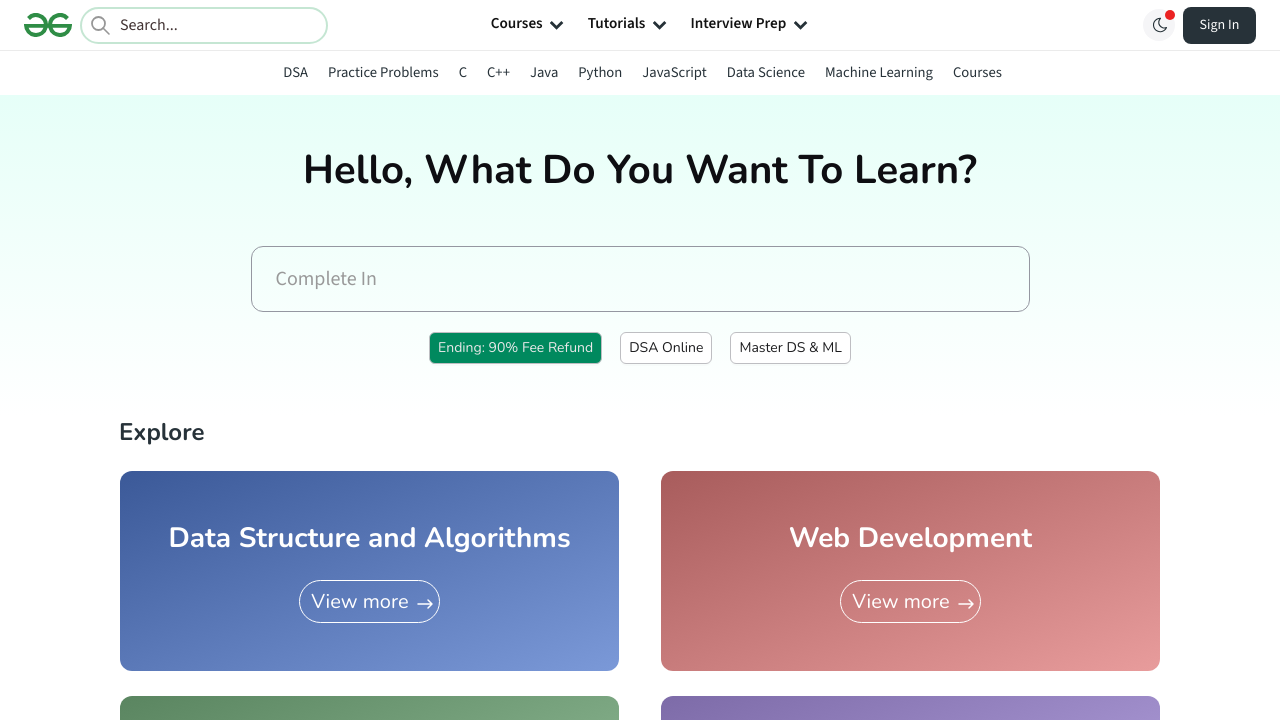

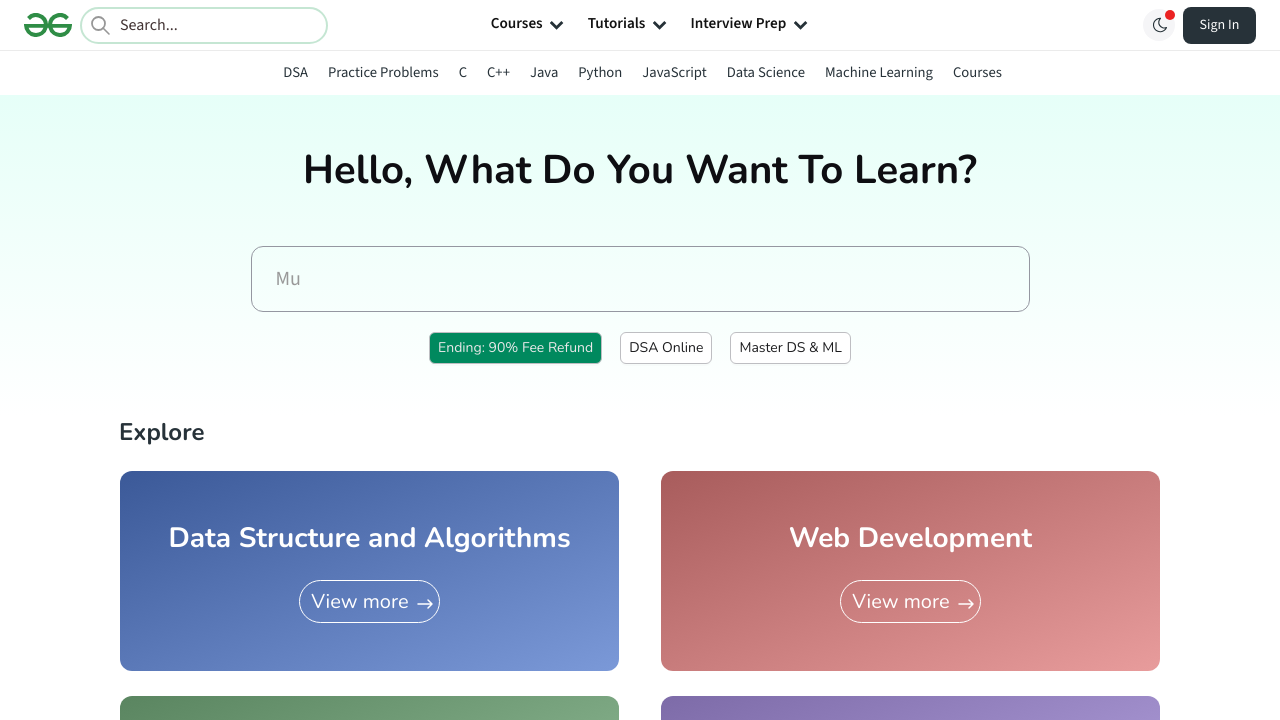